Tests JavaScript prompt dialog by clicking a button and entering text in the prompt

Starting URL: https://testautomationpractice.blogspot.com/

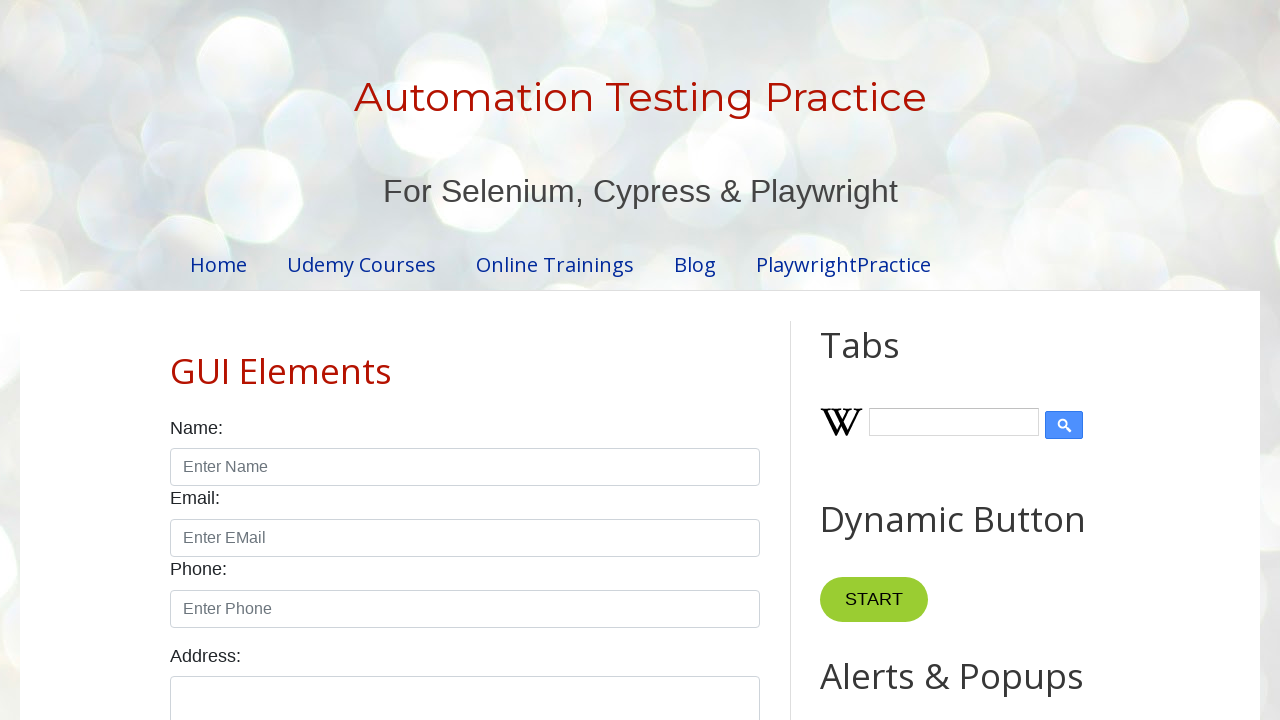

Set up prompt dialog handler to accept with text 'TestUser'
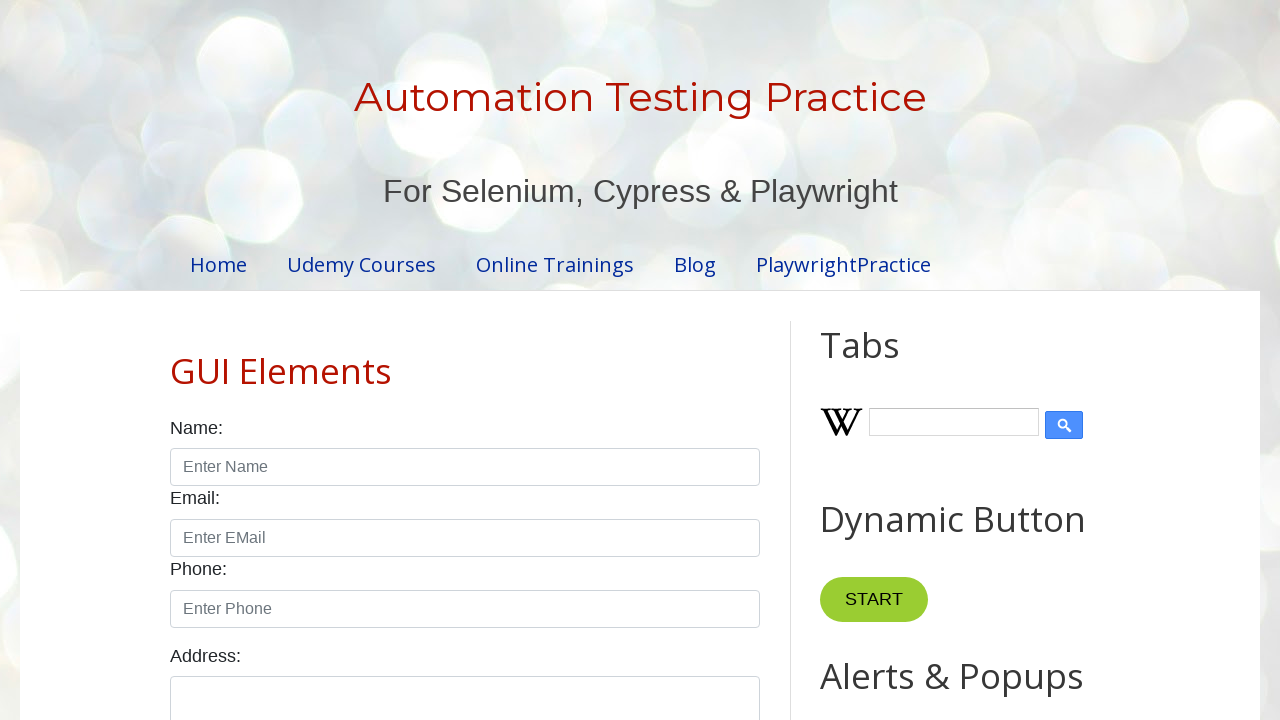

Clicked prompt button to trigger dialog at (890, 360) on #promptBtn
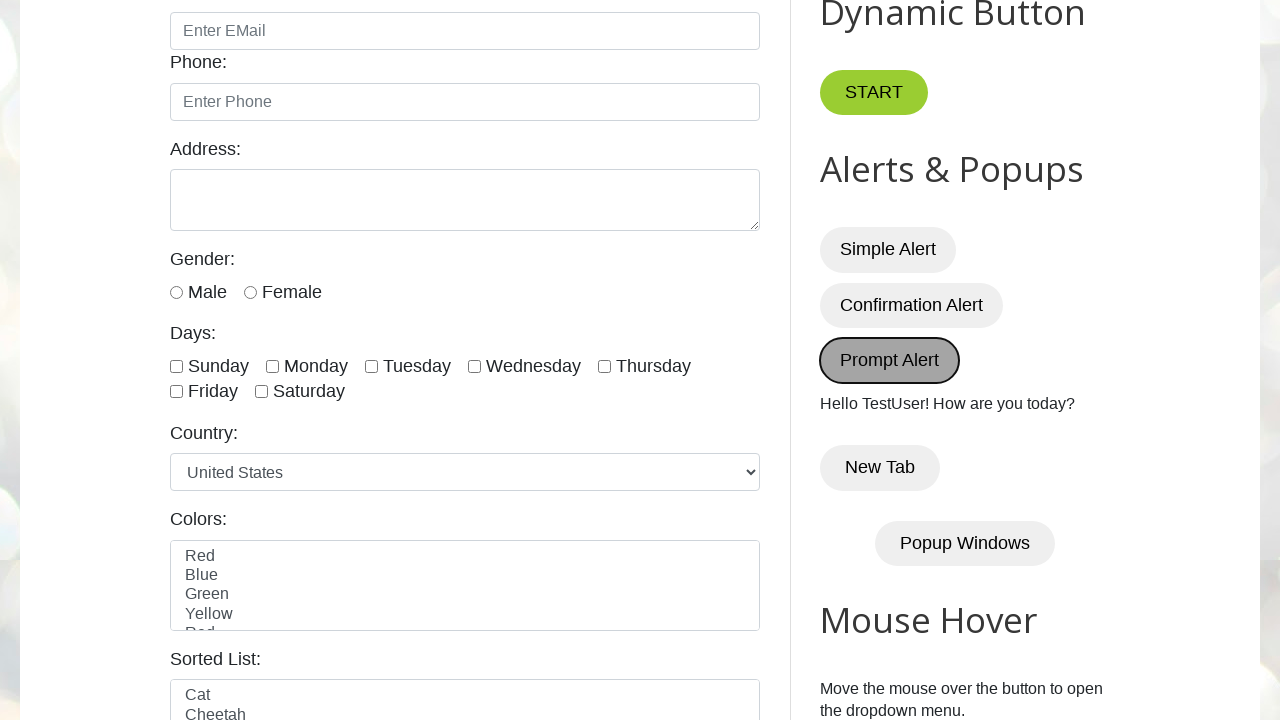

Waited for demo result element to load
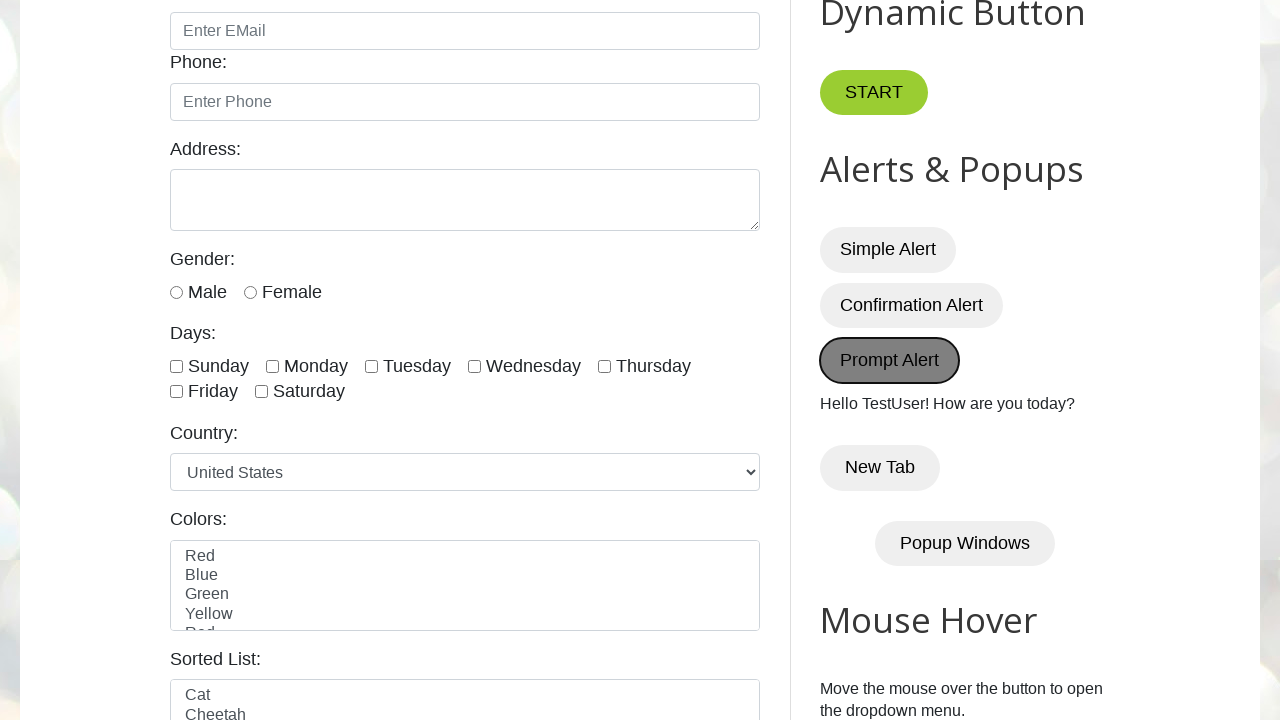

Verified that 'TestUser' text is present in demo result
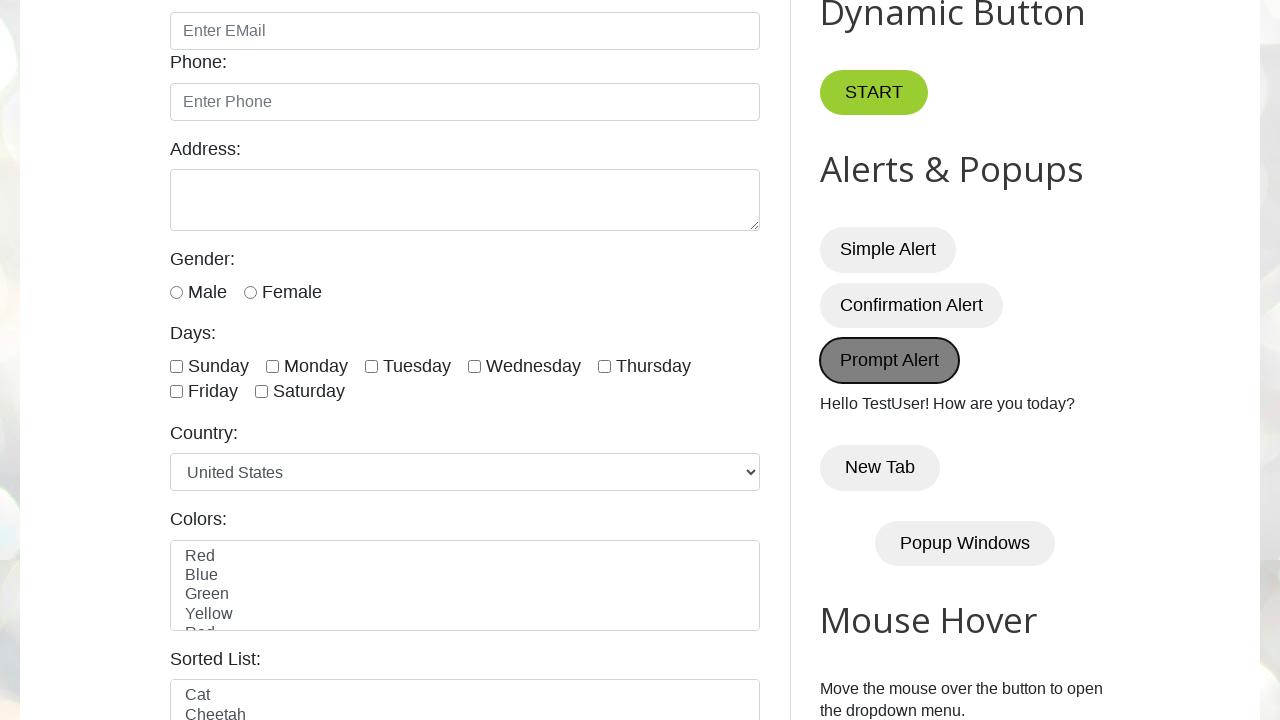

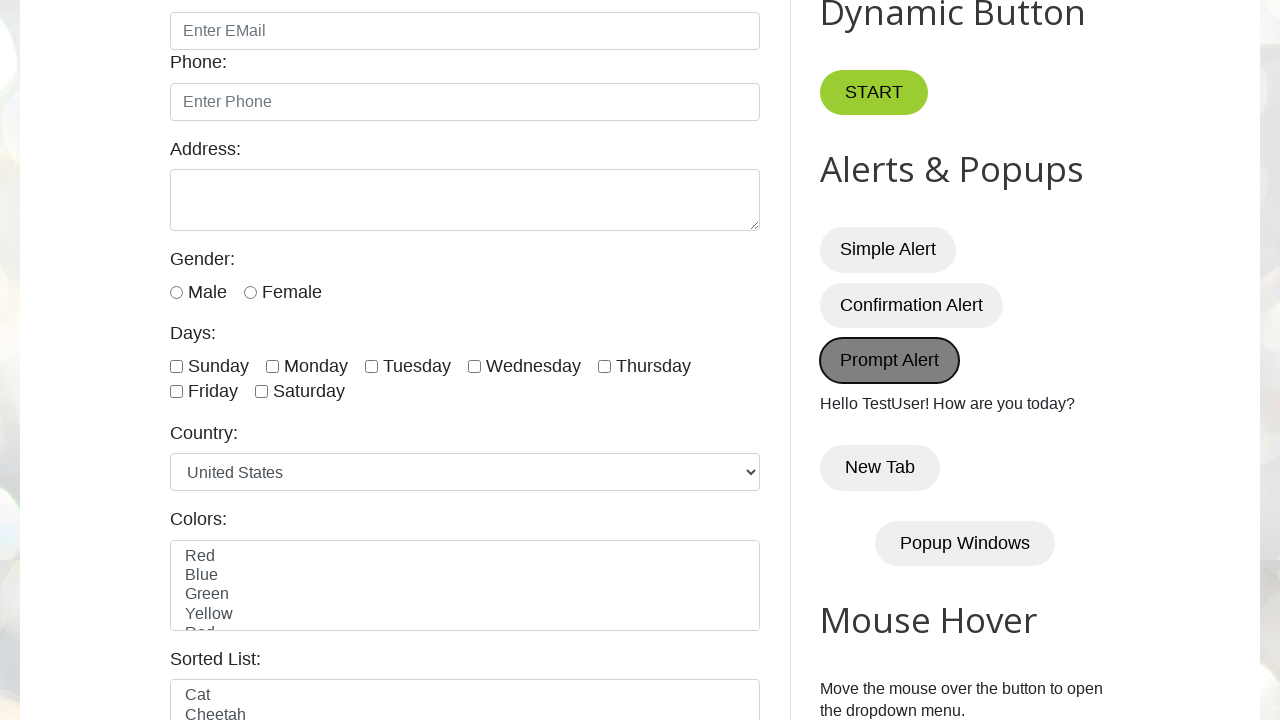